Tests browser back button navigation between filter views

Starting URL: https://demo.playwright.dev/todomvc

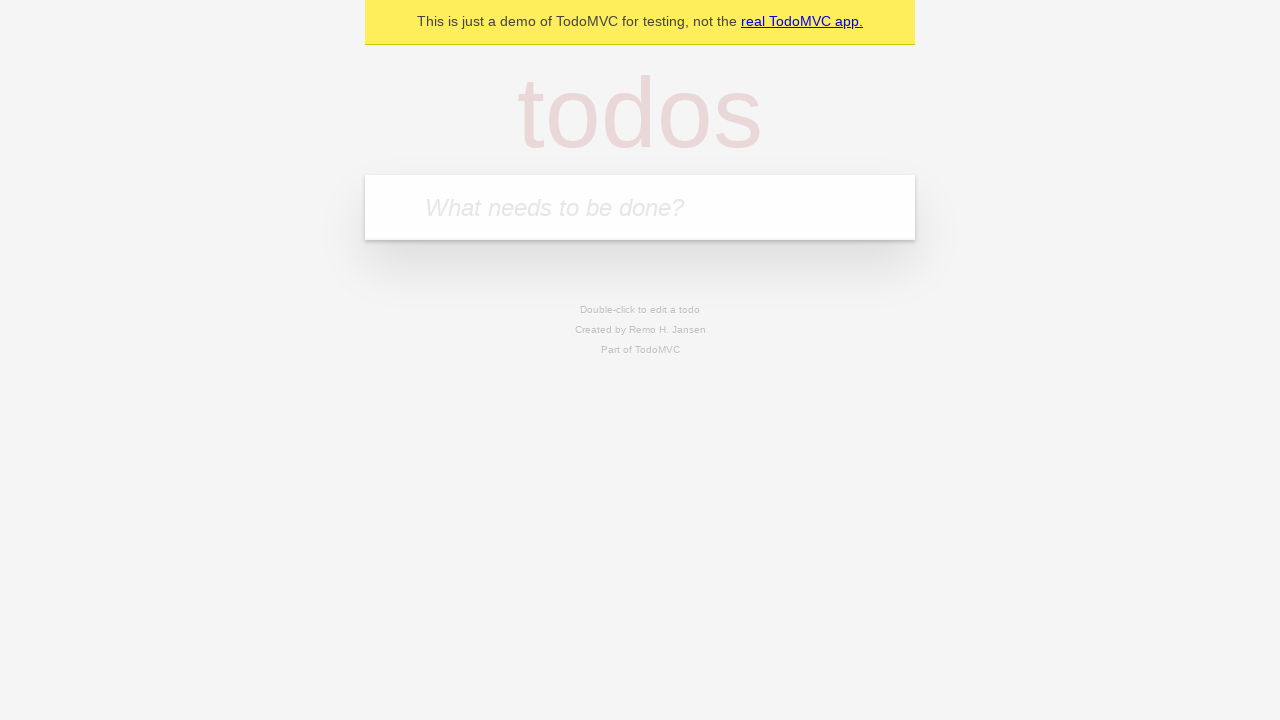

Filled todo input with 'buy some cheese' on internal:attr=[placeholder="What needs to be done?"i]
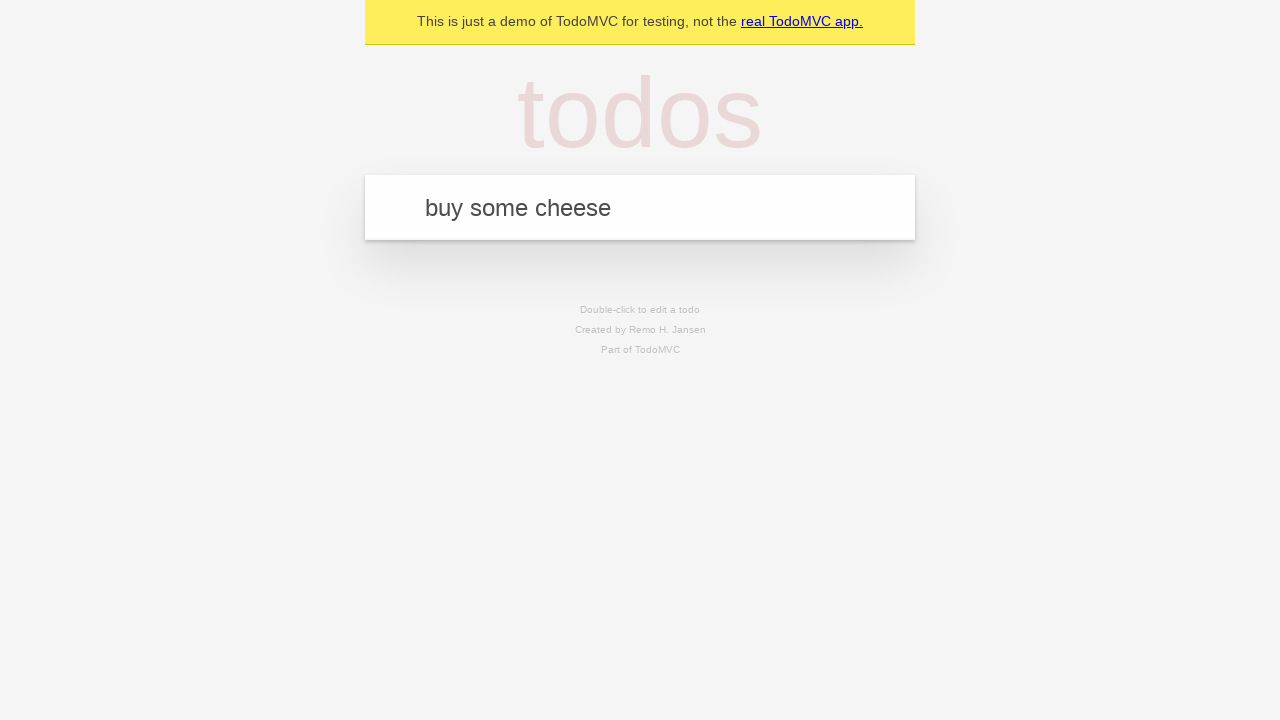

Pressed Enter to create todo 'buy some cheese' on internal:attr=[placeholder="What needs to be done?"i]
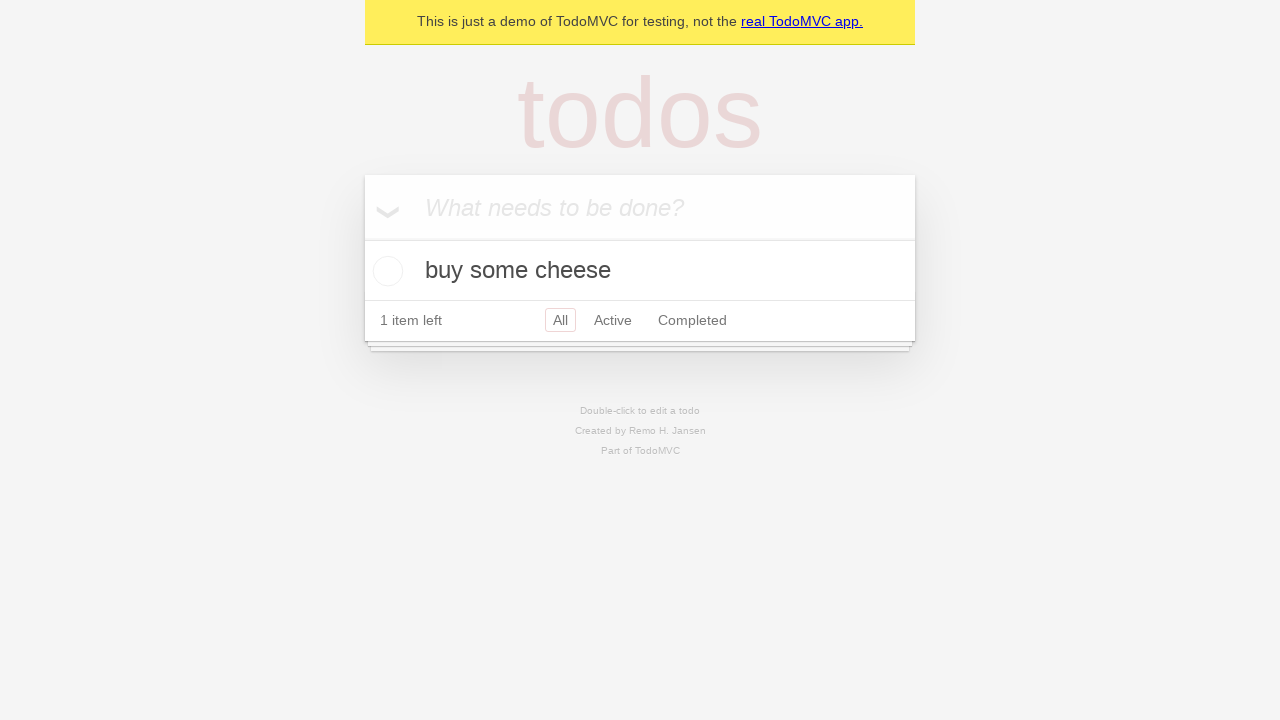

Filled todo input with 'feed the cat' on internal:attr=[placeholder="What needs to be done?"i]
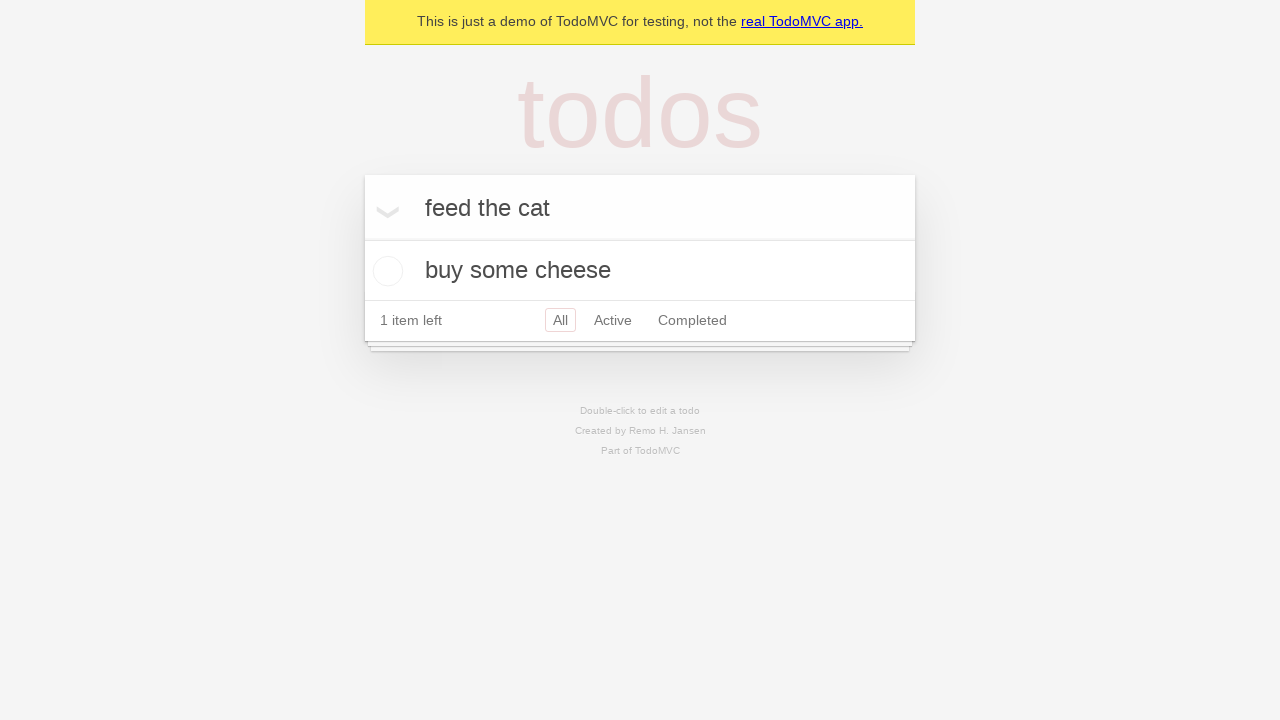

Pressed Enter to create todo 'feed the cat' on internal:attr=[placeholder="What needs to be done?"i]
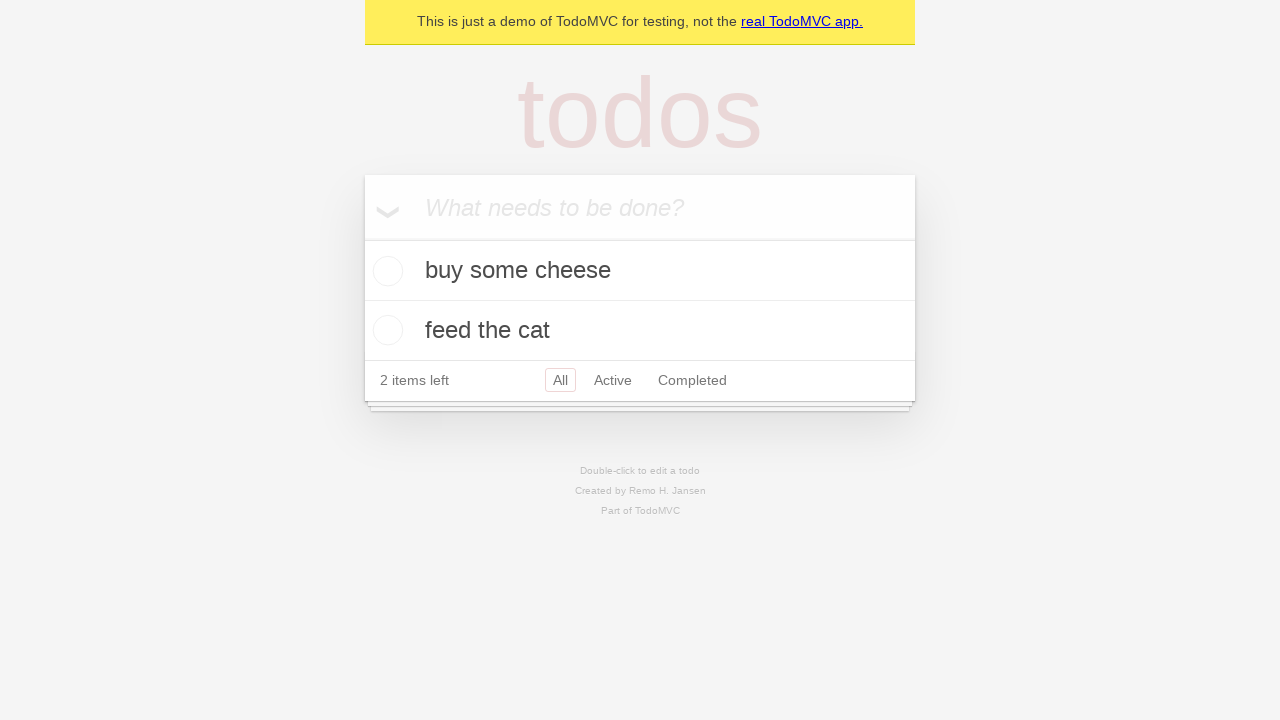

Filled todo input with 'book a doctors appointment' on internal:attr=[placeholder="What needs to be done?"i]
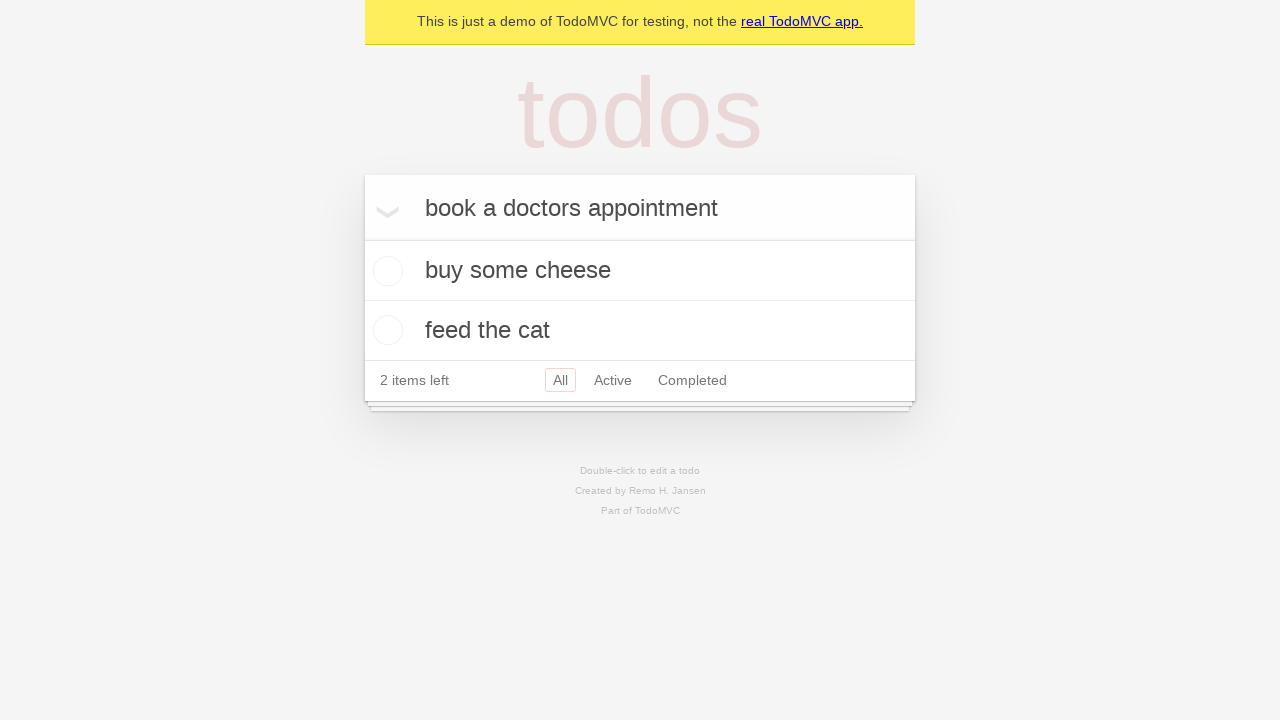

Pressed Enter to create todo 'book a doctors appointment' on internal:attr=[placeholder="What needs to be done?"i]
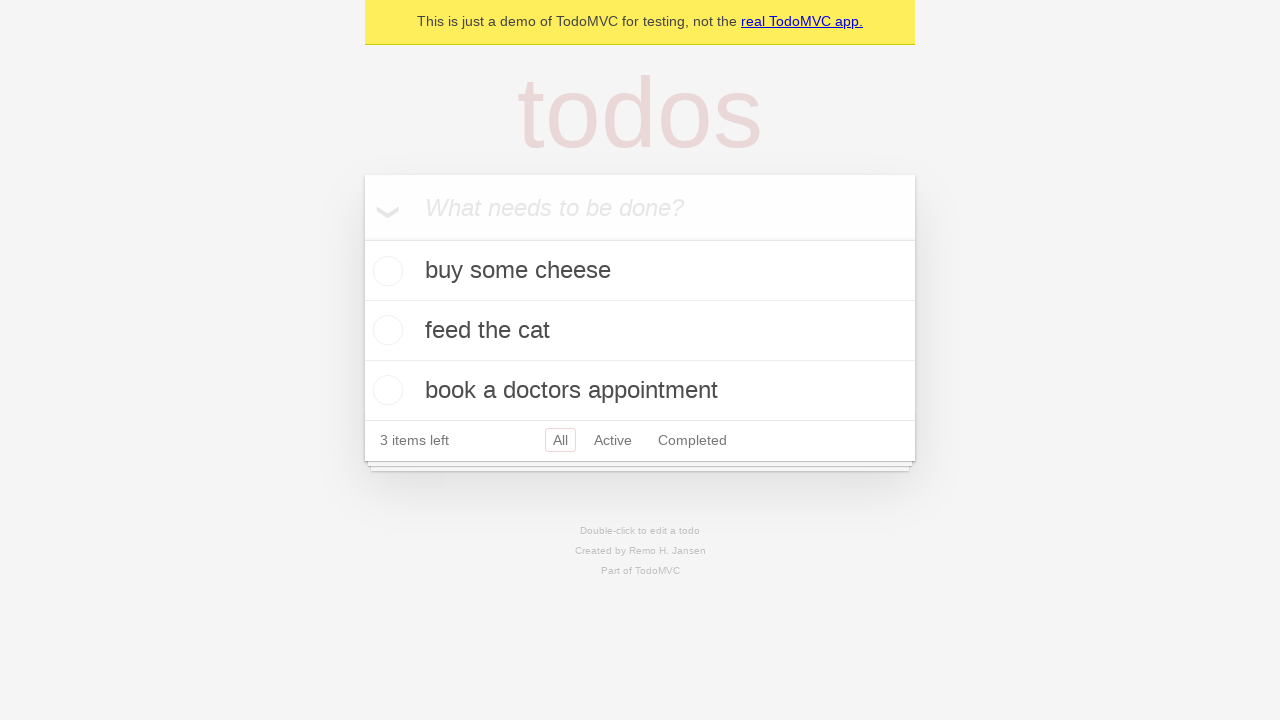

Checked second todo item 'feed the cat' at (385, 330) on internal:testid=[data-testid="todo-item"s] >> nth=1 >> internal:role=checkbox
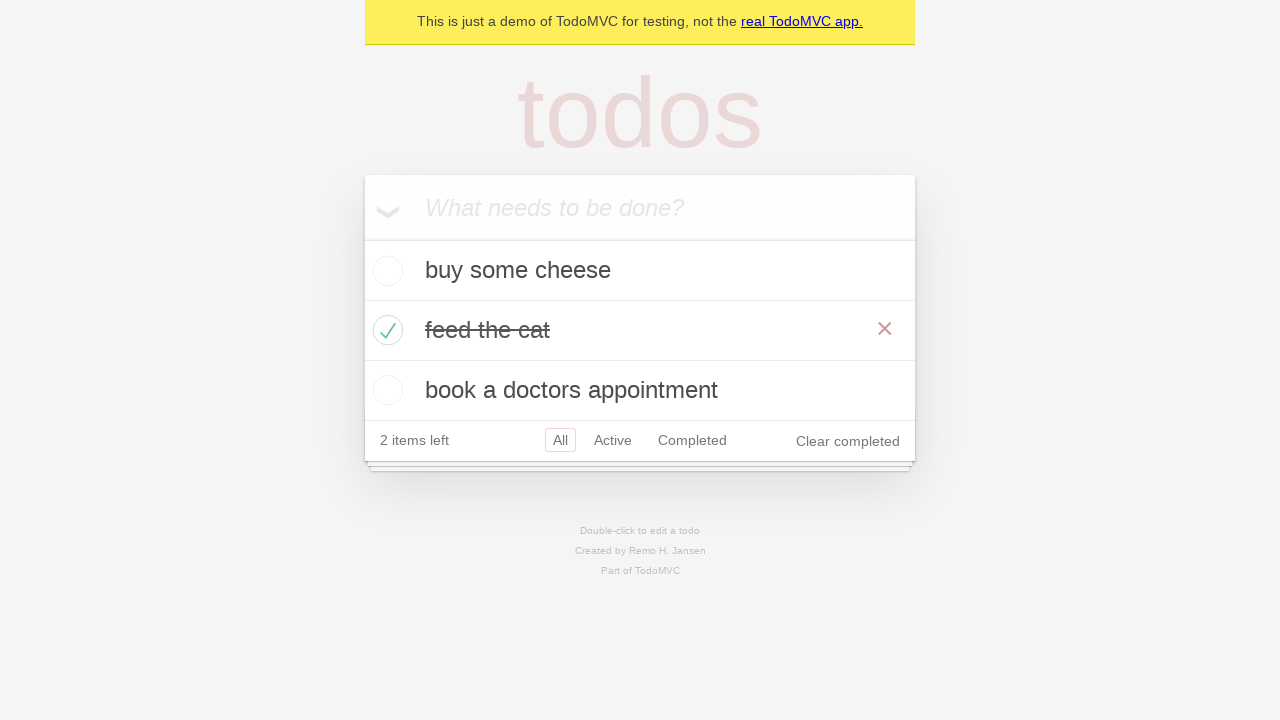

Clicked 'All' filter link at (560, 440) on internal:role=link[name="All"i]
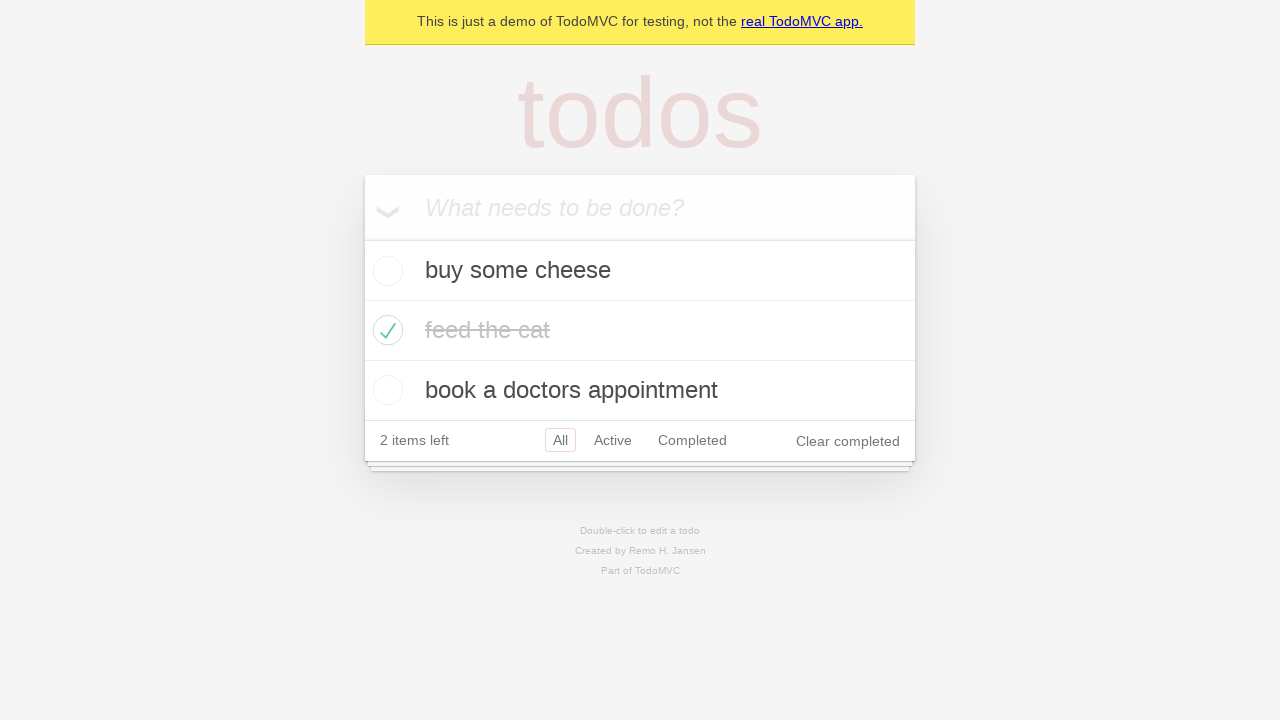

Clicked 'Active' filter link at (613, 440) on internal:role=link[name="Active"i]
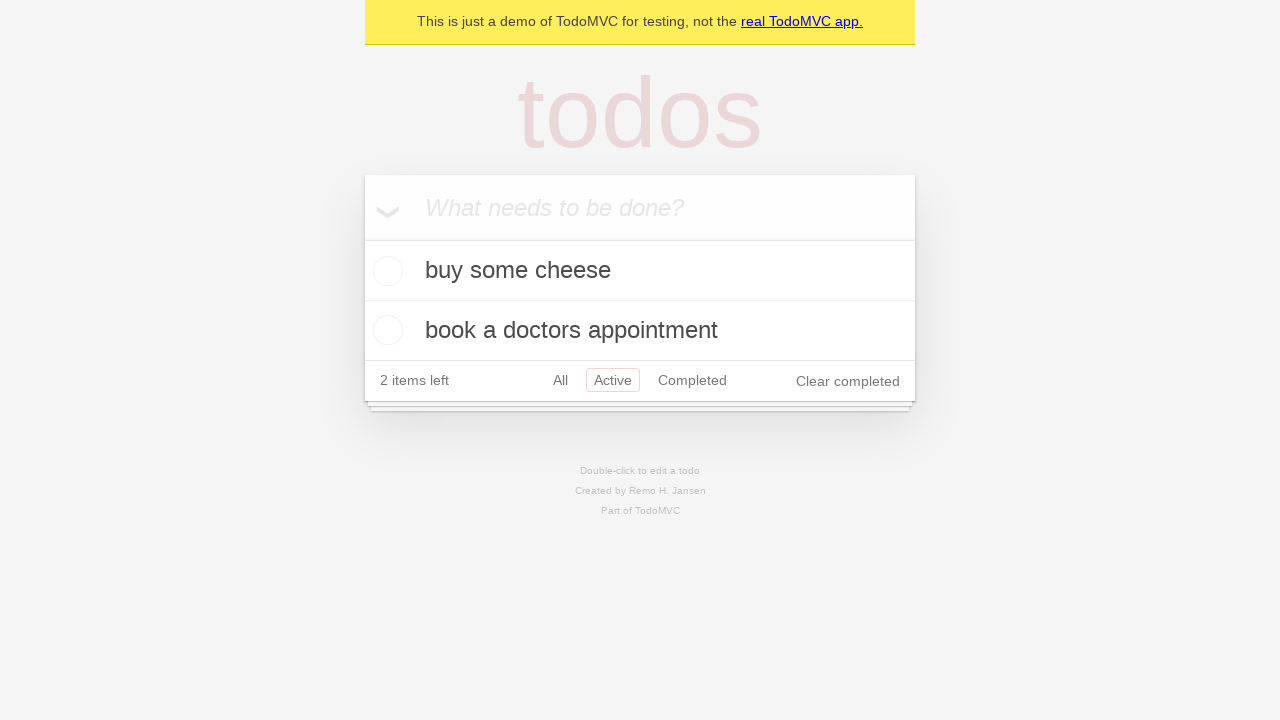

Clicked 'Completed' filter link at (692, 380) on internal:role=link[name="Completed"i]
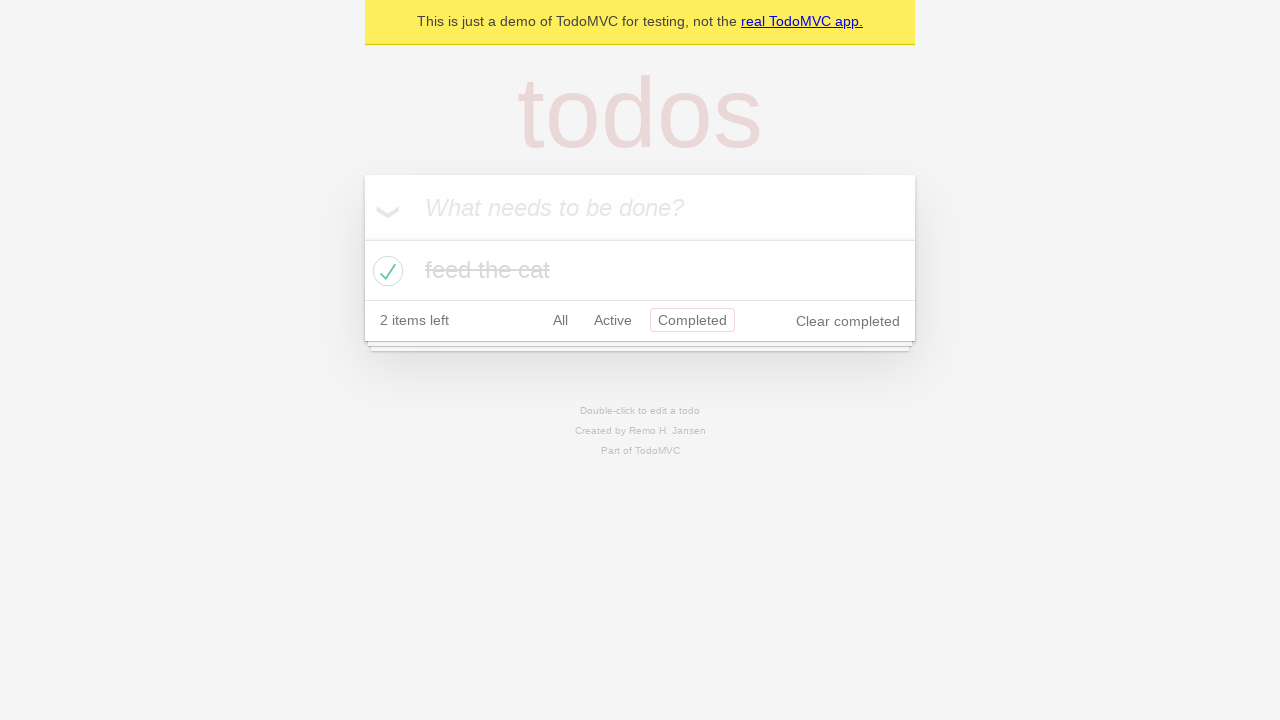

Navigated back from 'Completed' filter to 'Active' filter using browser back button
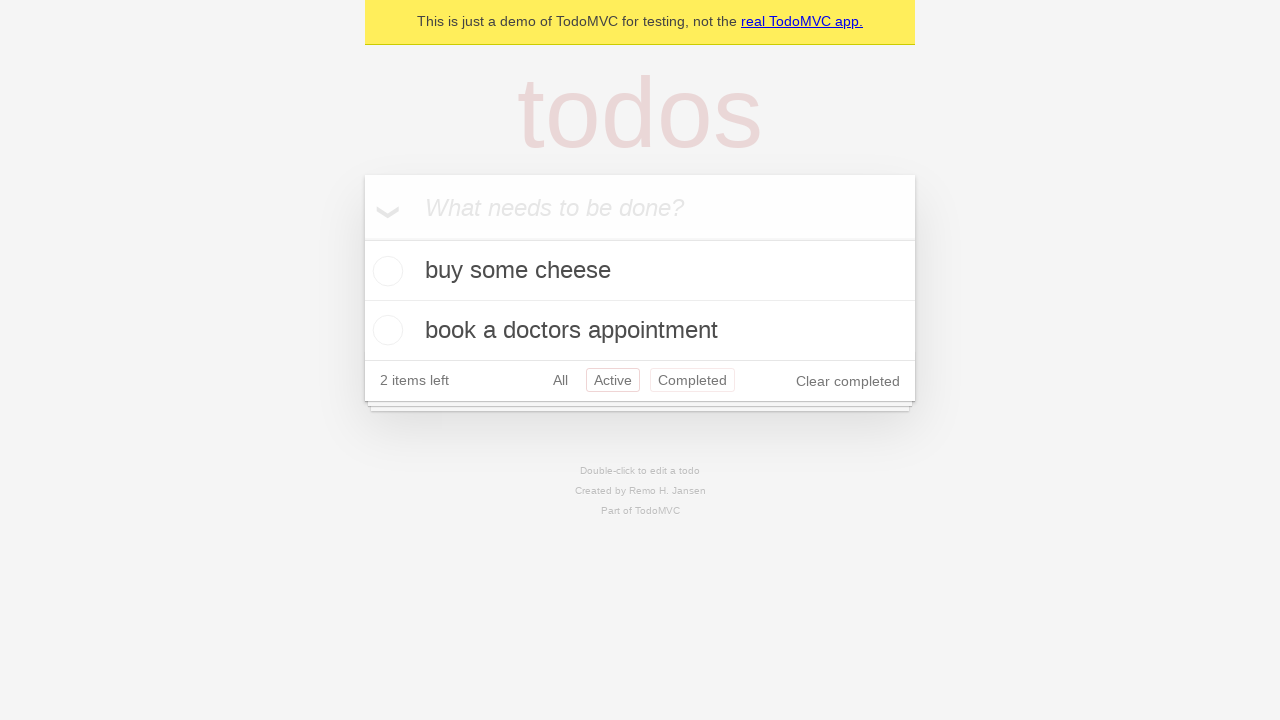

Navigated back from 'Active' filter to 'All' filter using browser back button
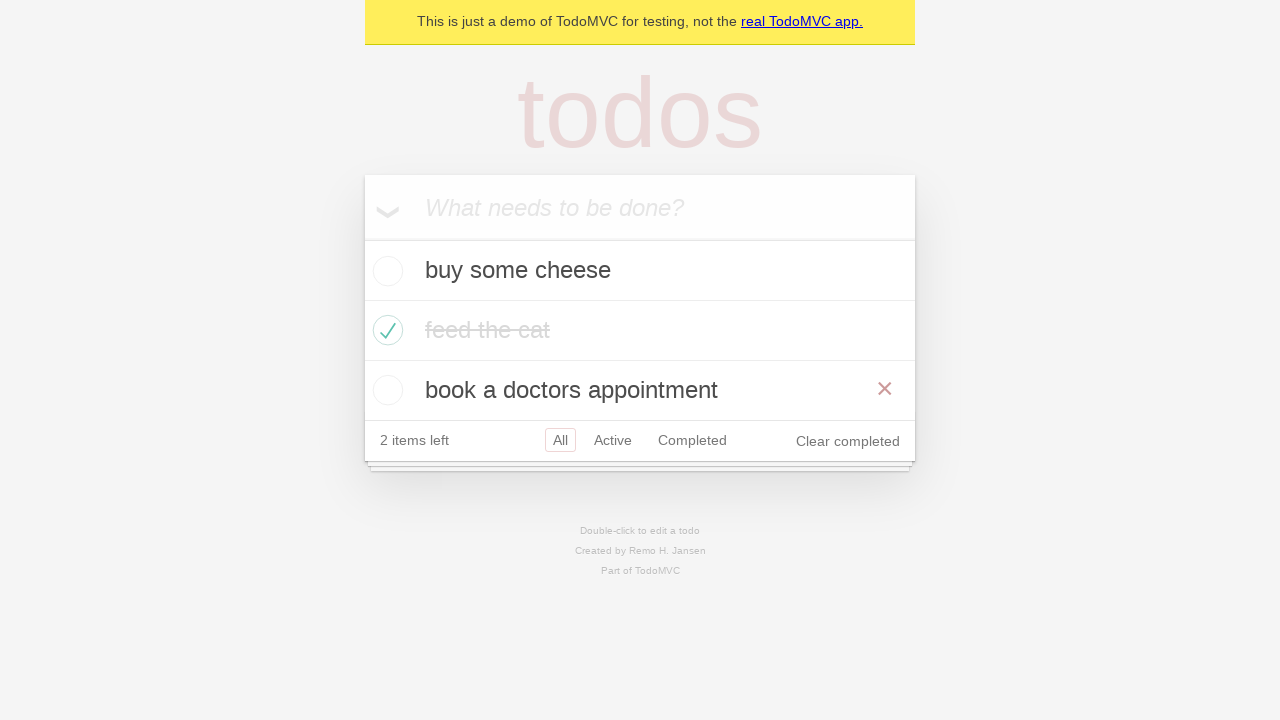

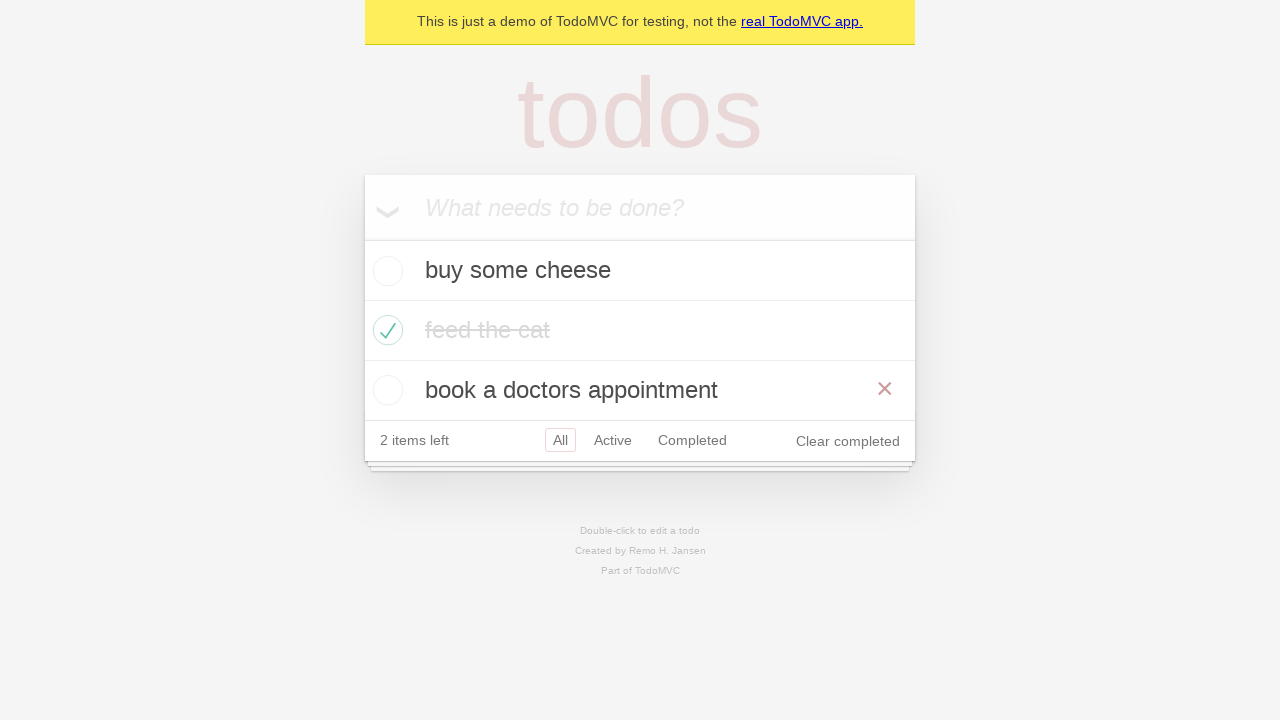